Tests the student registration form on DemoQA by filling in personal details (name, email, gender, phone, date of birth, subjects) and submitting the form, then verifying the submitted data appears correctly.

Starting URL: https://demoqa.com/automation-practice-form

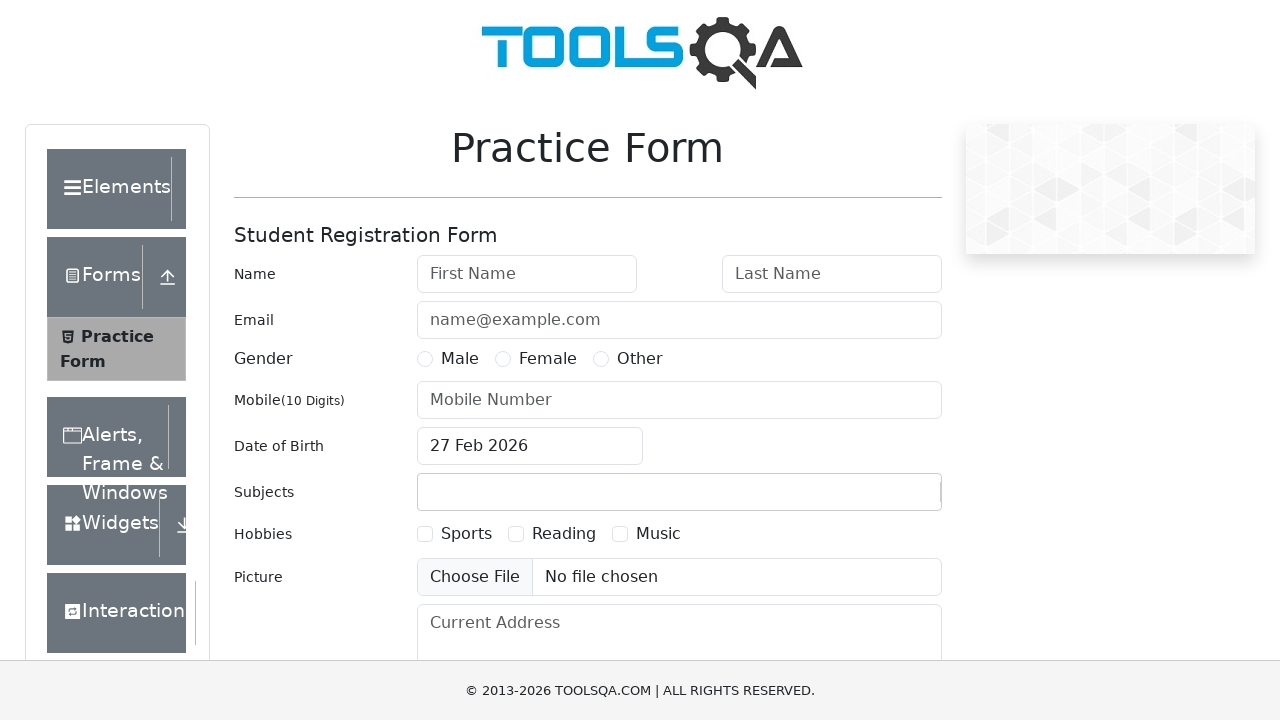

Filled first name field with 'Amitabch' on #firstName
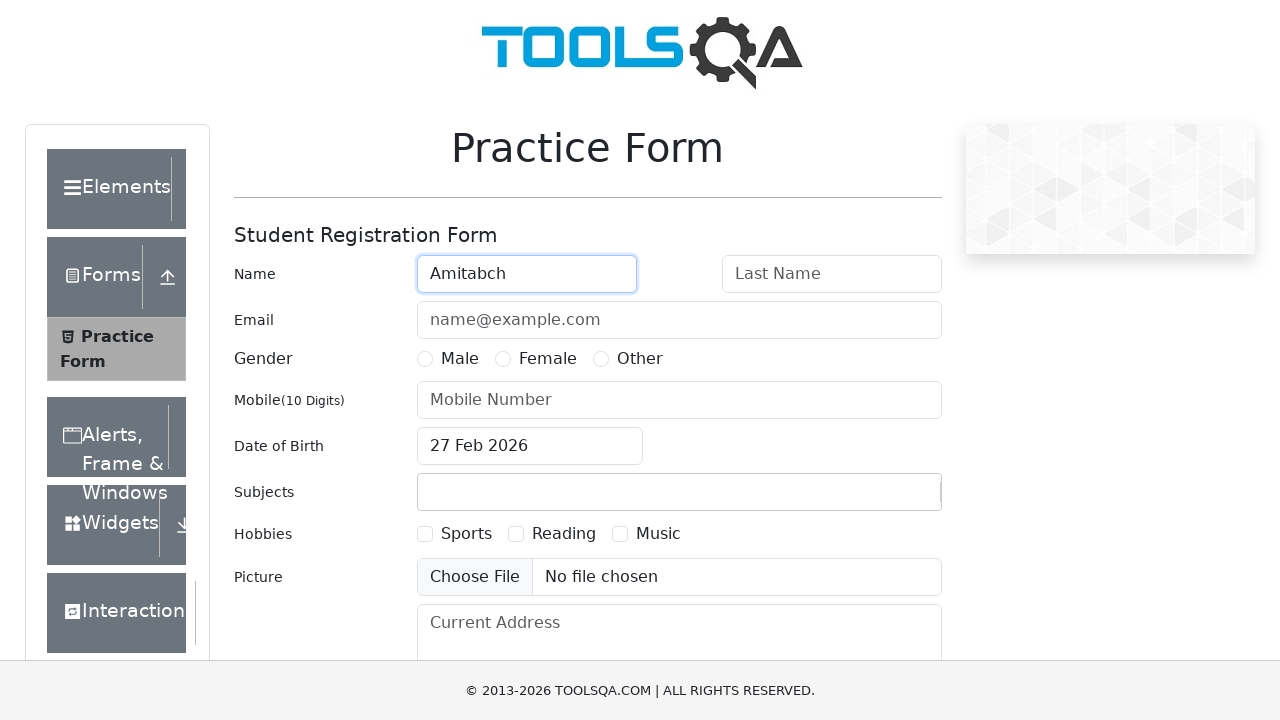

Filled last name field with 'Bachchan' on #lastName
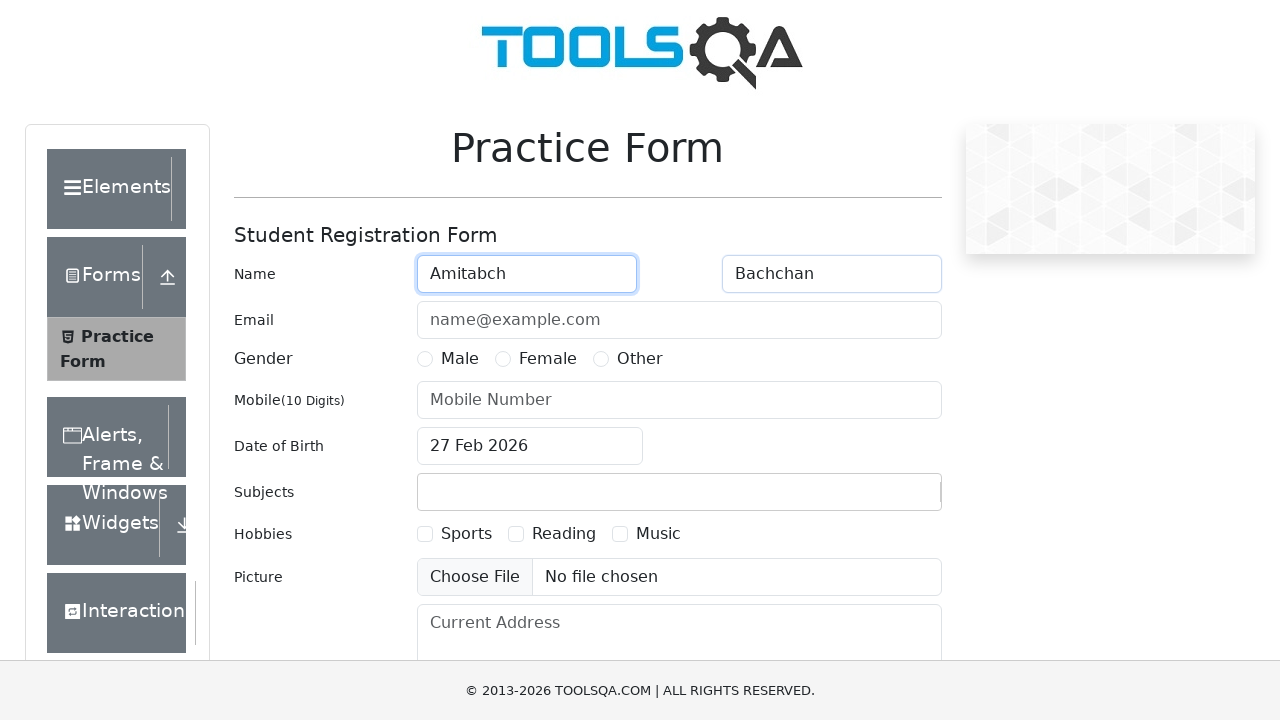

Filled email field with 'chacha@gmail.com' on #userEmail
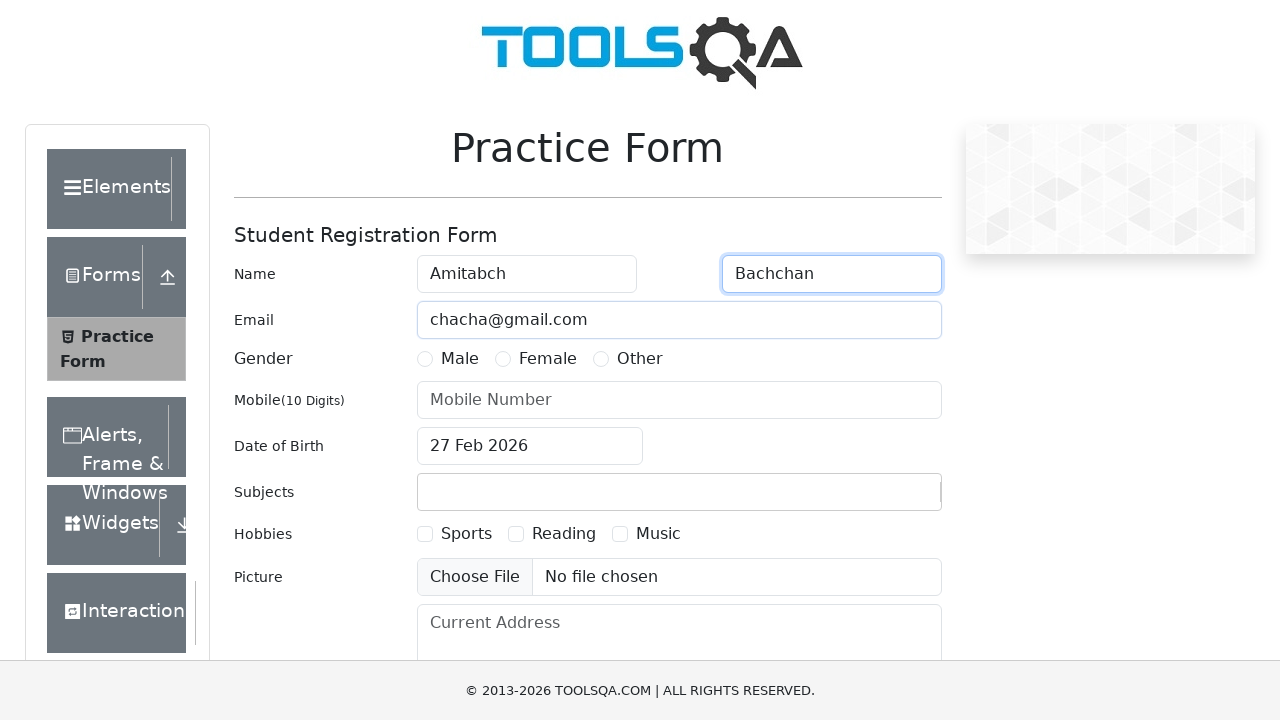

Selected Male gender option at (460, 359) on label[for='gender-radio-1']
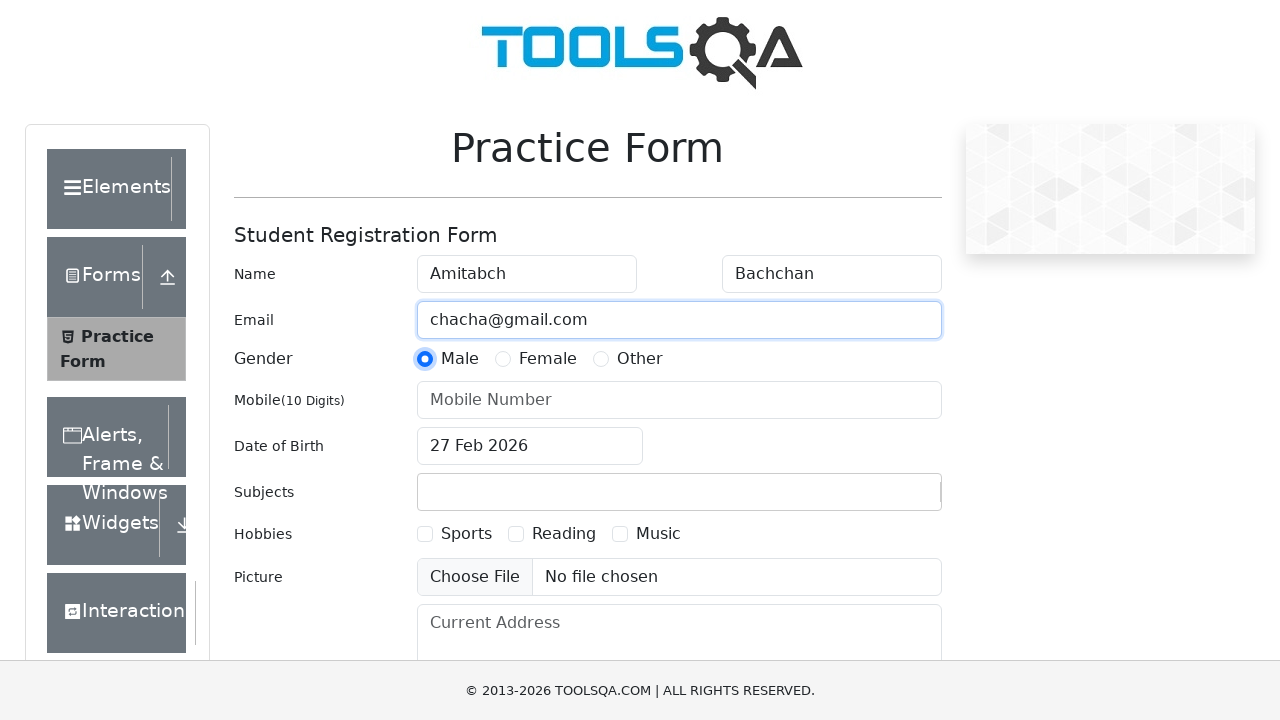

Filled mobile number field with '9876543212' on #userNumber
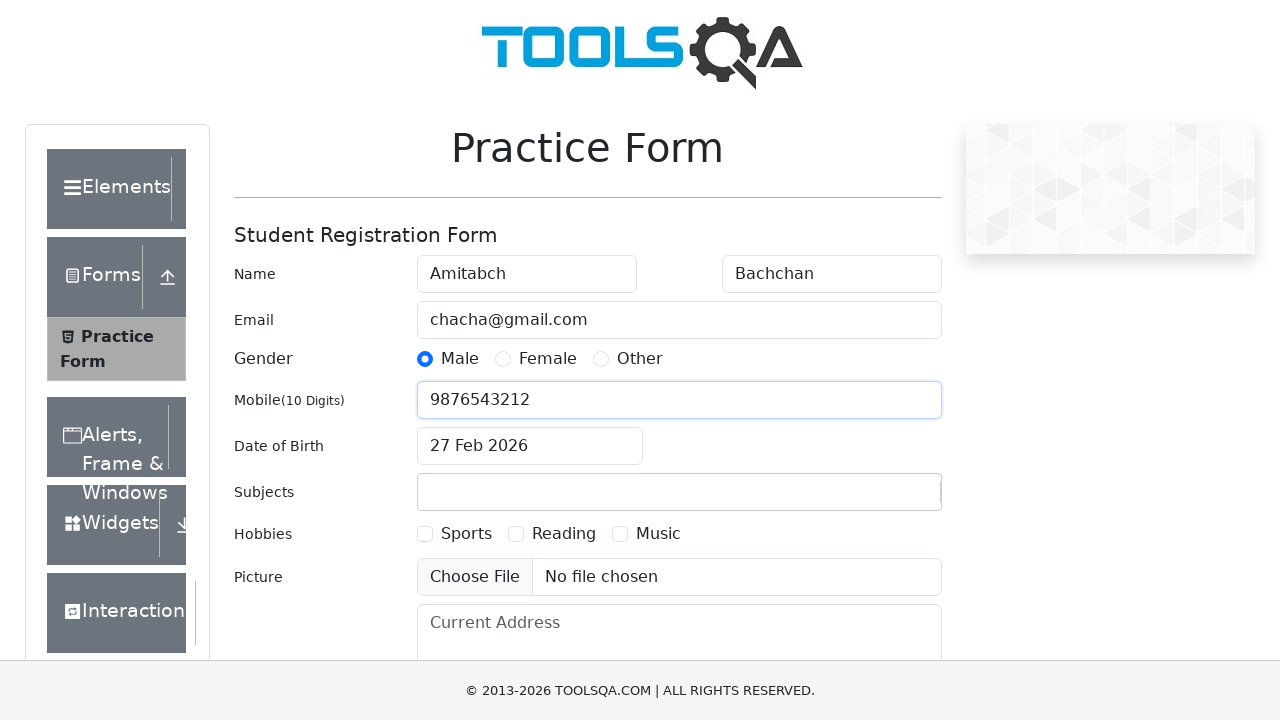

Clicked date of birth input field at (530, 446) on #dateOfBirthInput
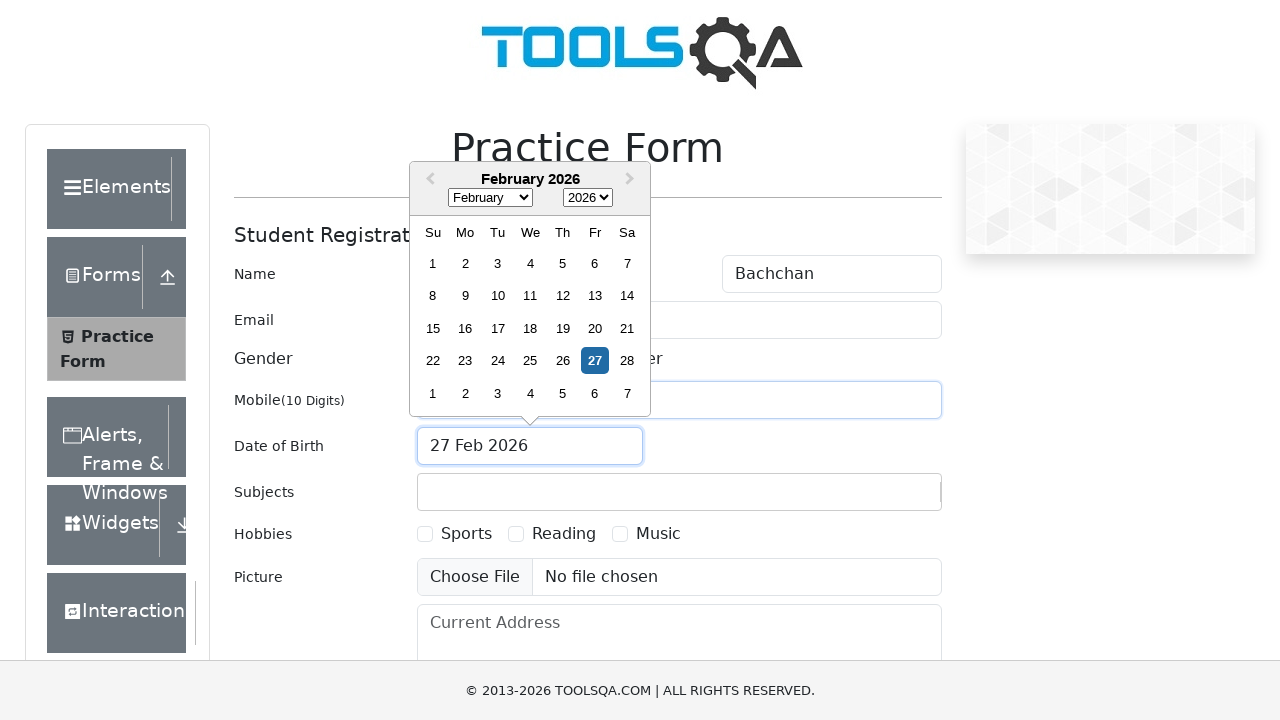

Selected all text in date field
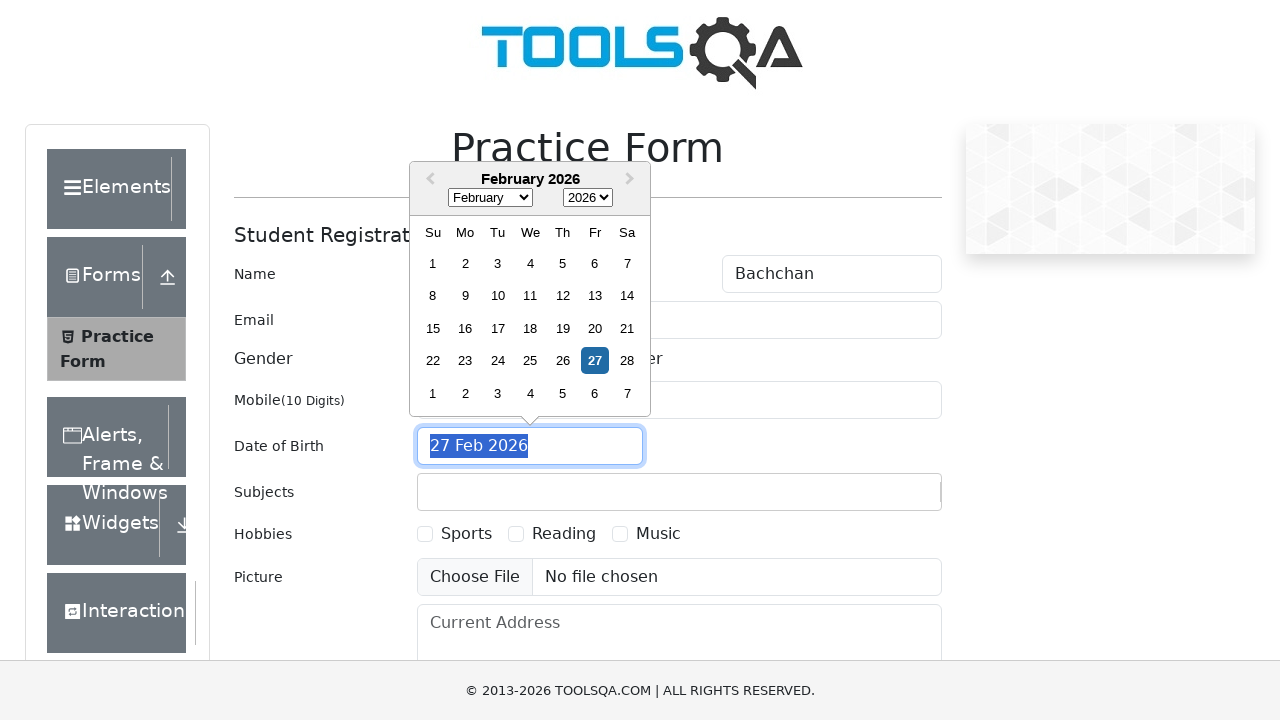

Typed date of birth '11 Oct 1942'
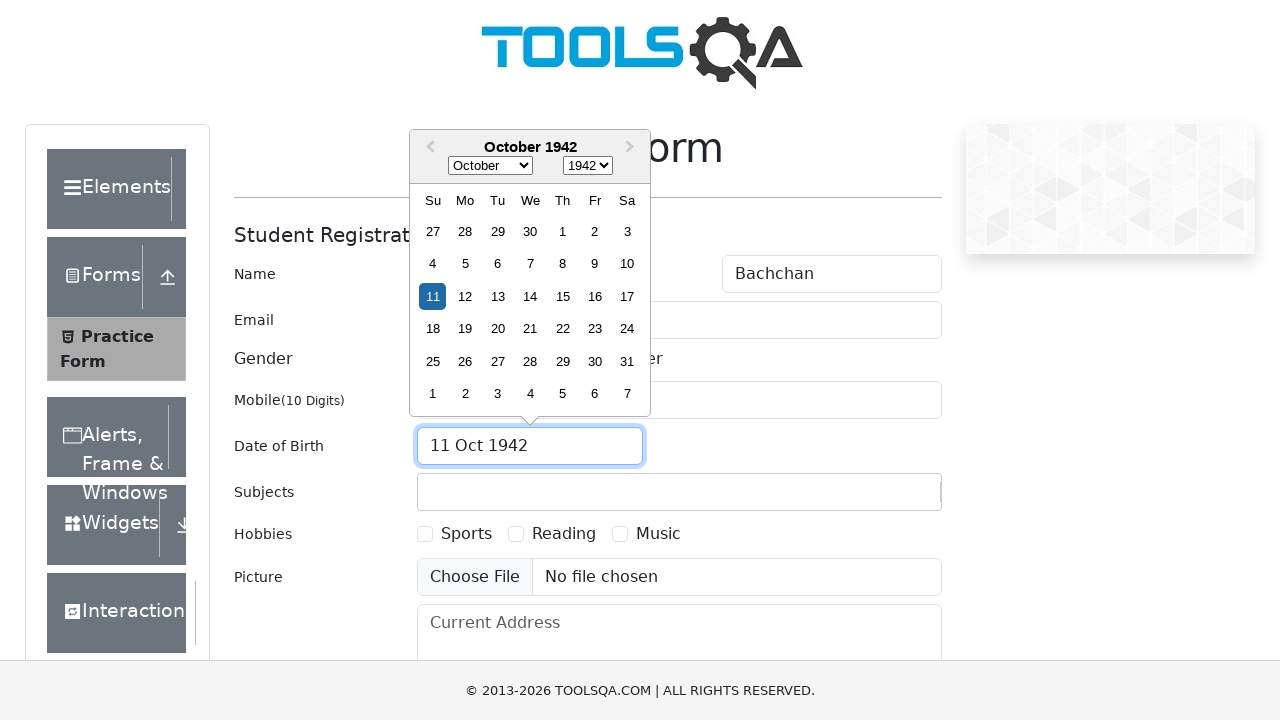

Closed date picker with Escape key
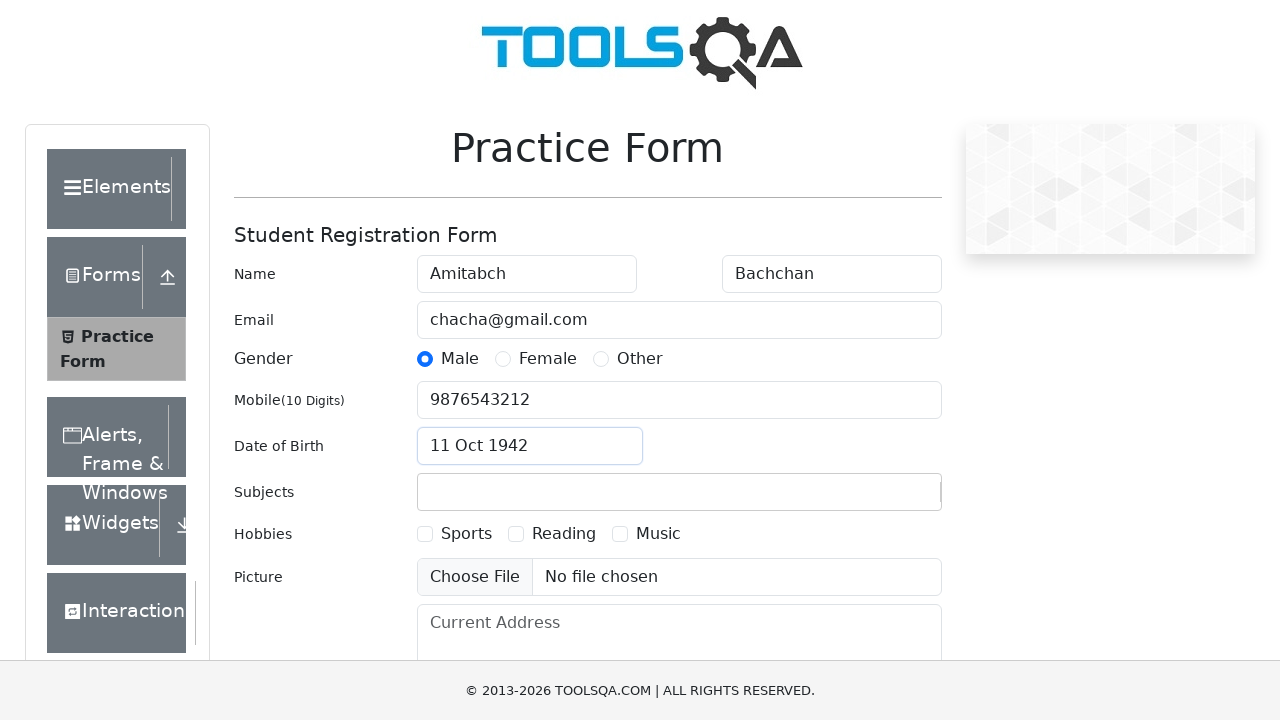

Filled subjects input field with 'Arts' on #subjectsInput
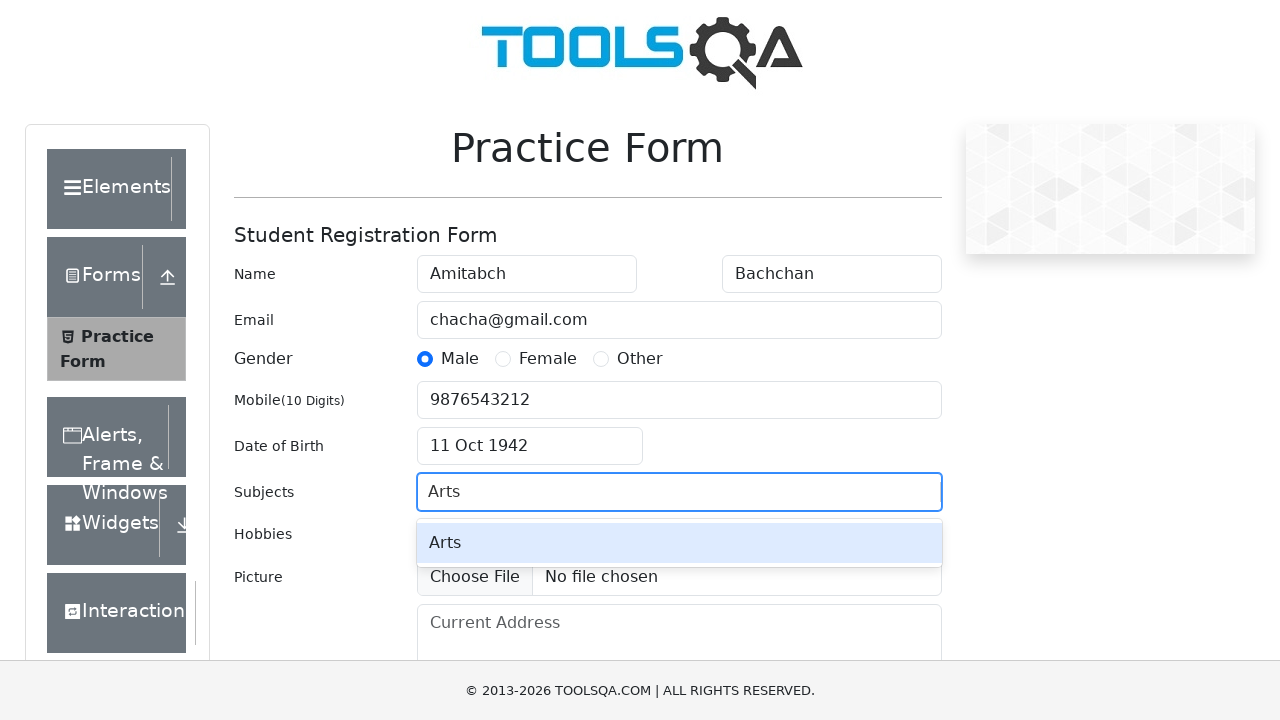

Pressed Enter to confirm subject selection
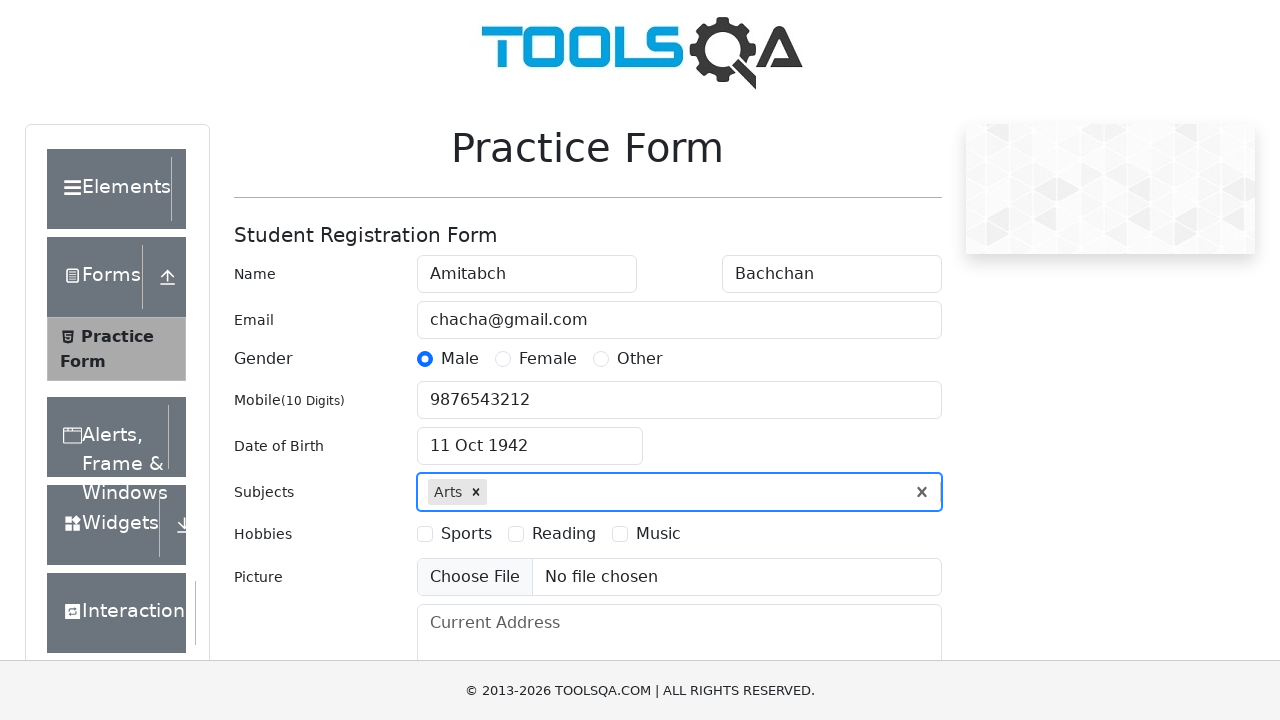

Scrolled submit button into view
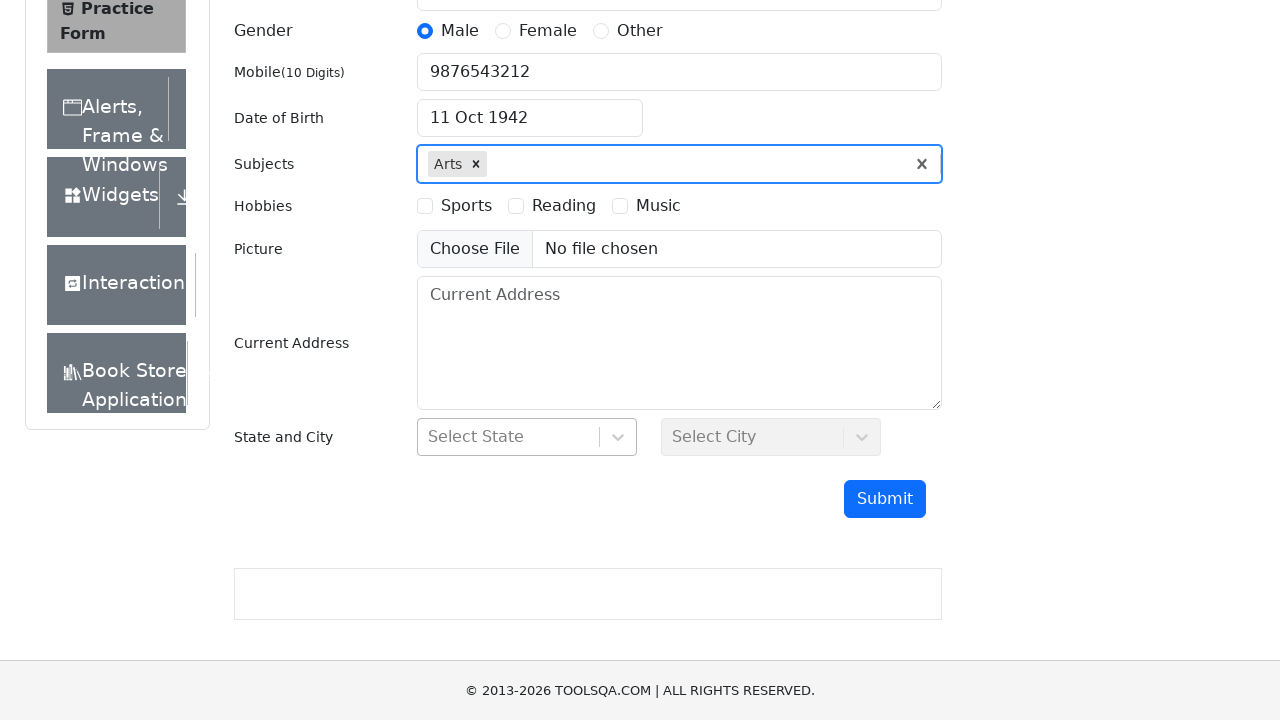

Clicked submit button to submit the form at (885, 499) on #submit
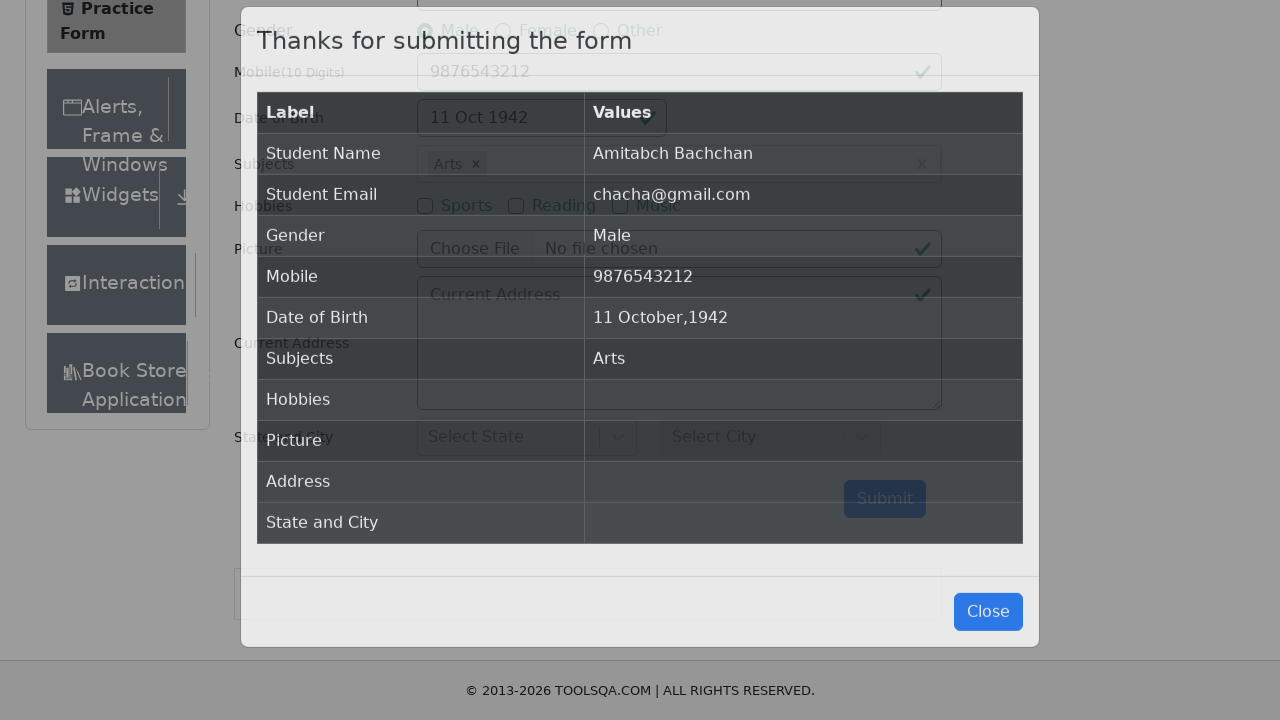

Confirmation modal appeared
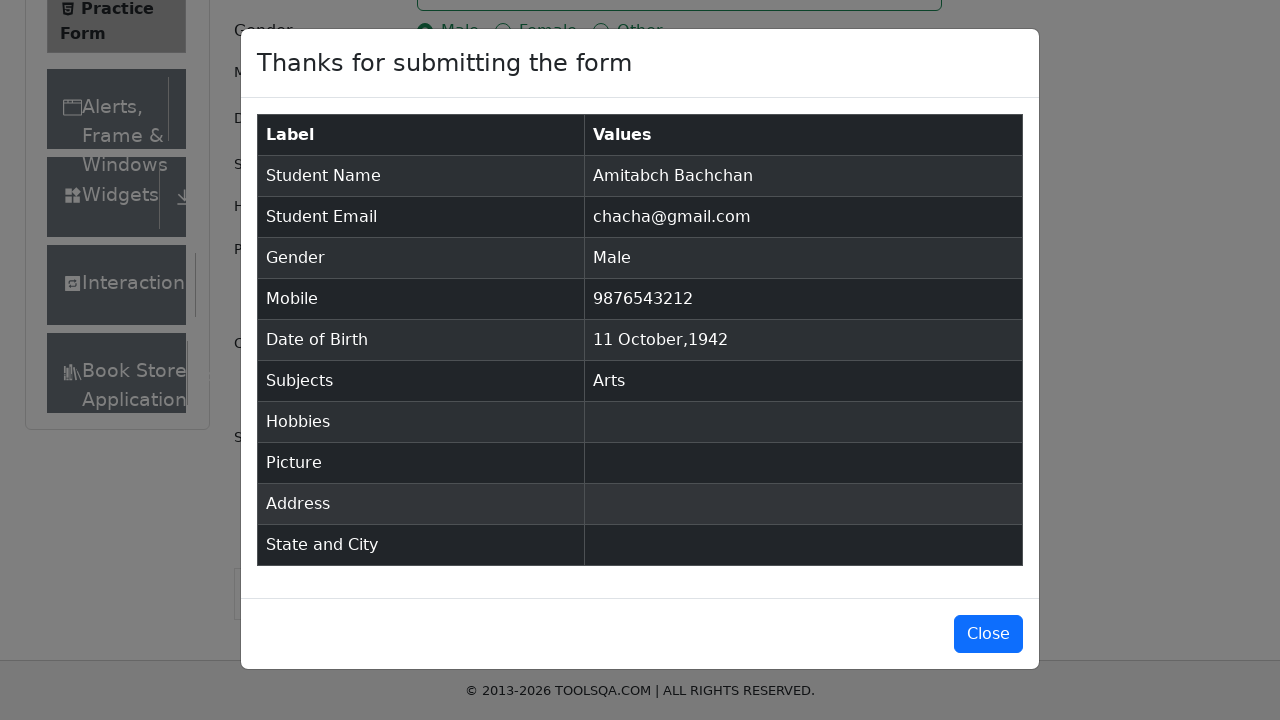

Verified submitted data 'Amitabch Bachchan' appears in confirmation modal
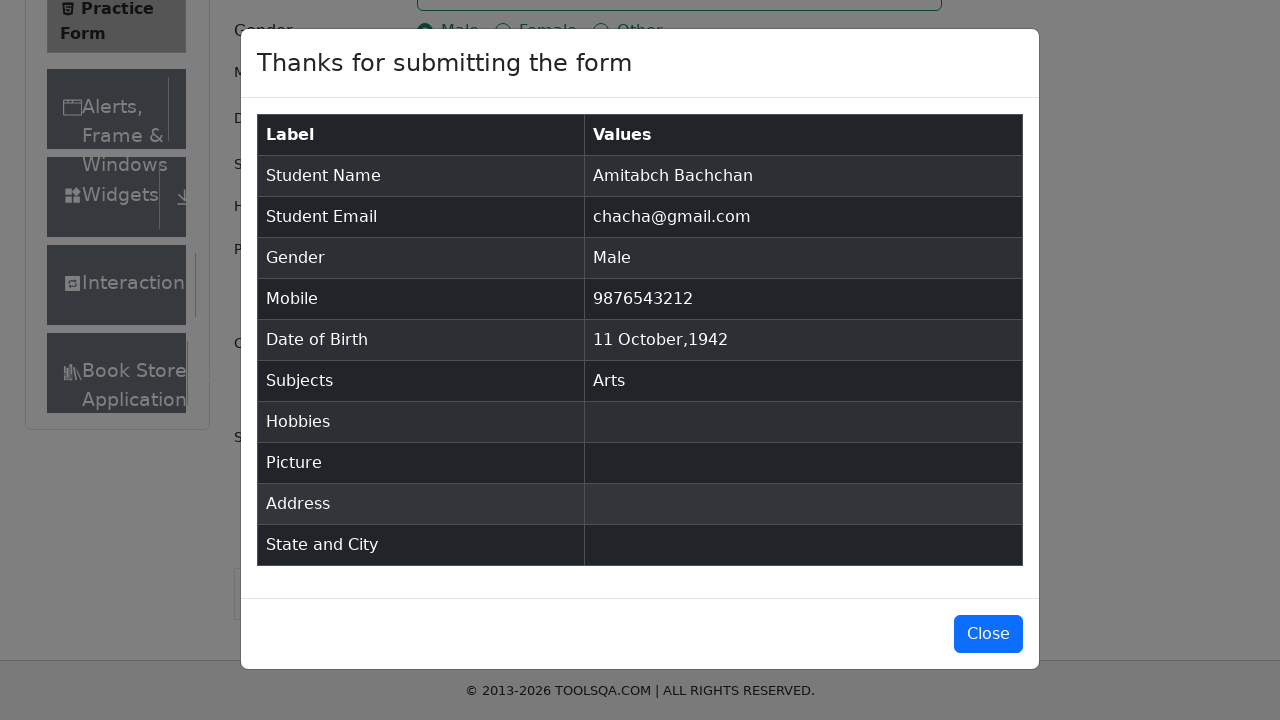

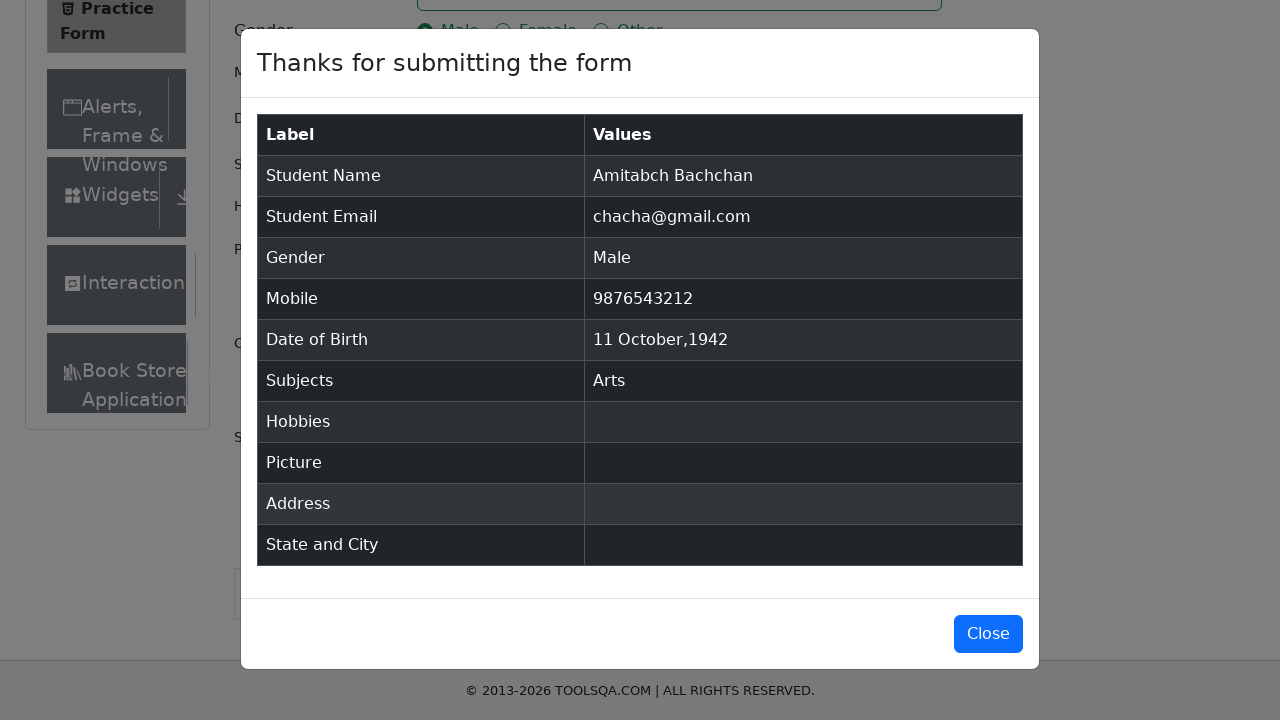